Tests drag and drop functionality by dragging an element from source to target location

Starting URL: http://jqueryui.com/resources/demos/droppable/default.html

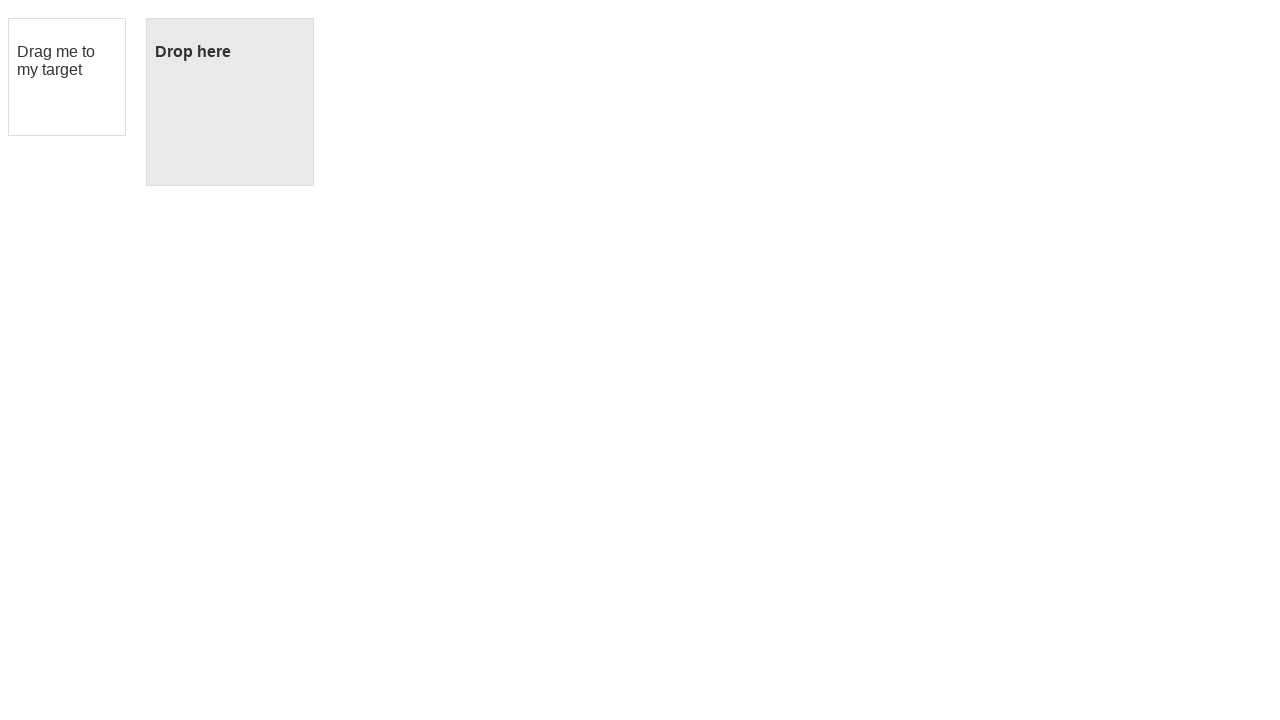

Located draggable element with ID 'draggable'
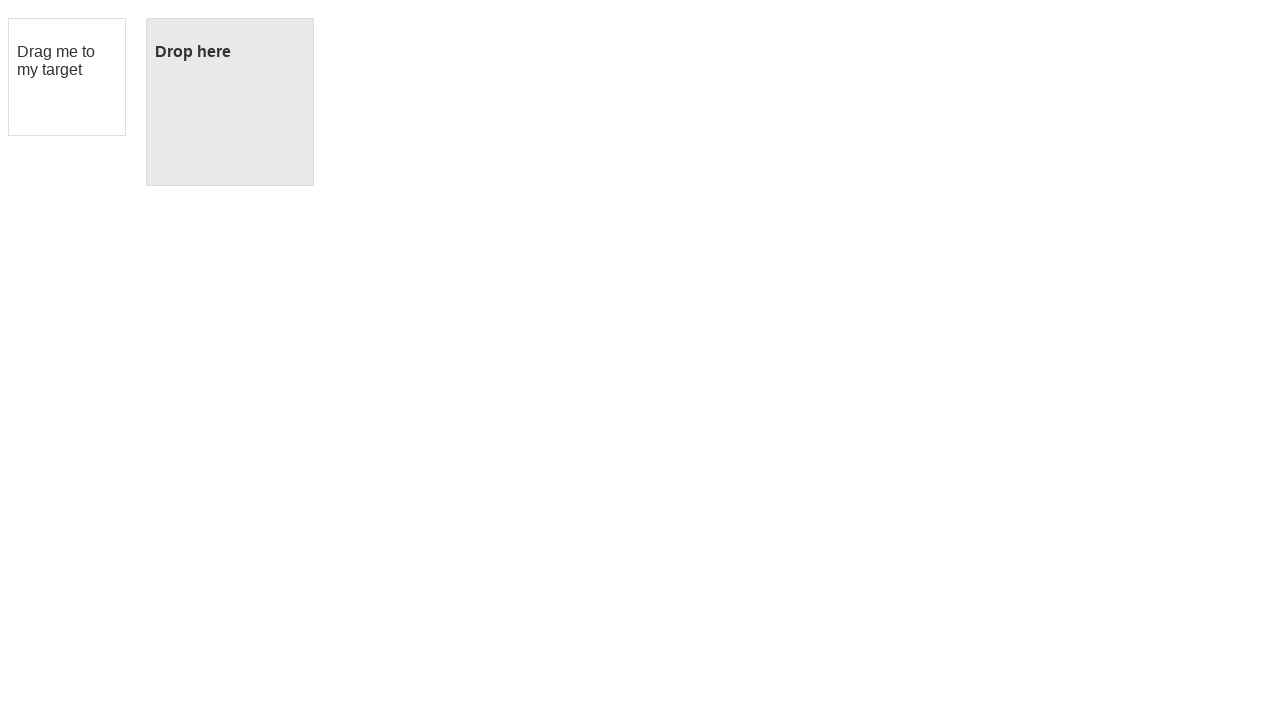

Located droppable element with ID 'droppable'
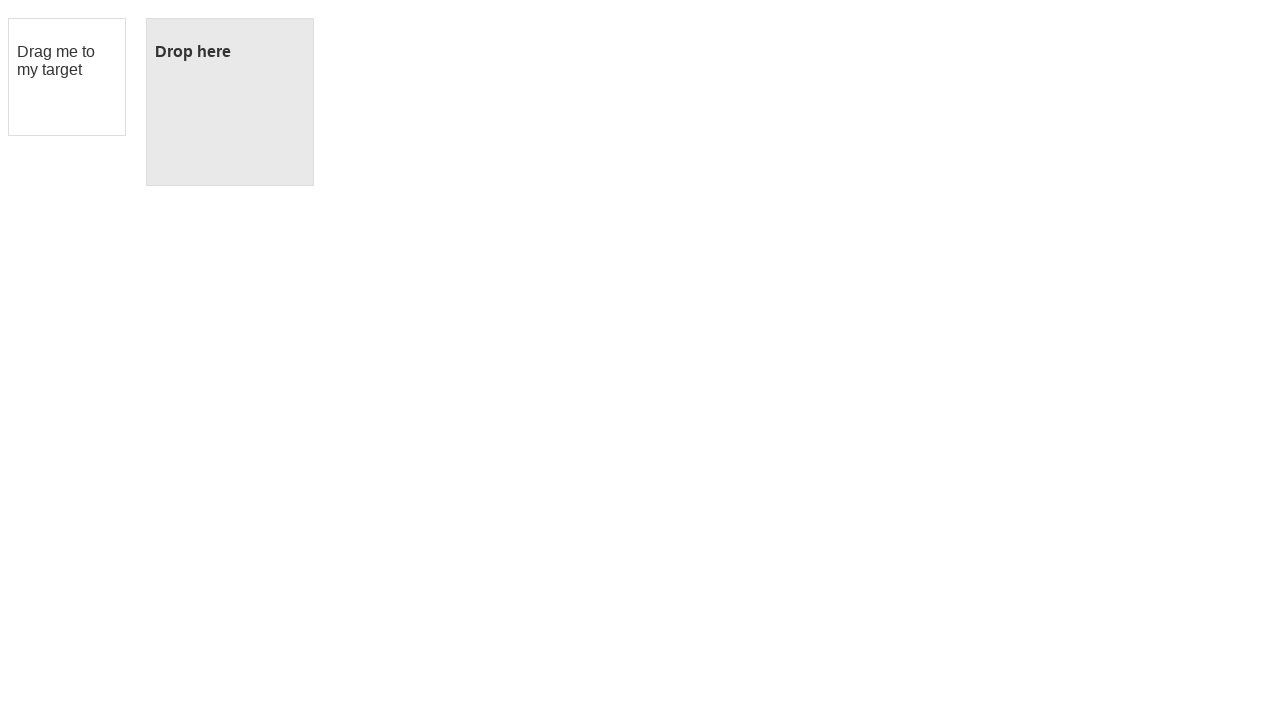

Dragged element from source to target location at (230, 102)
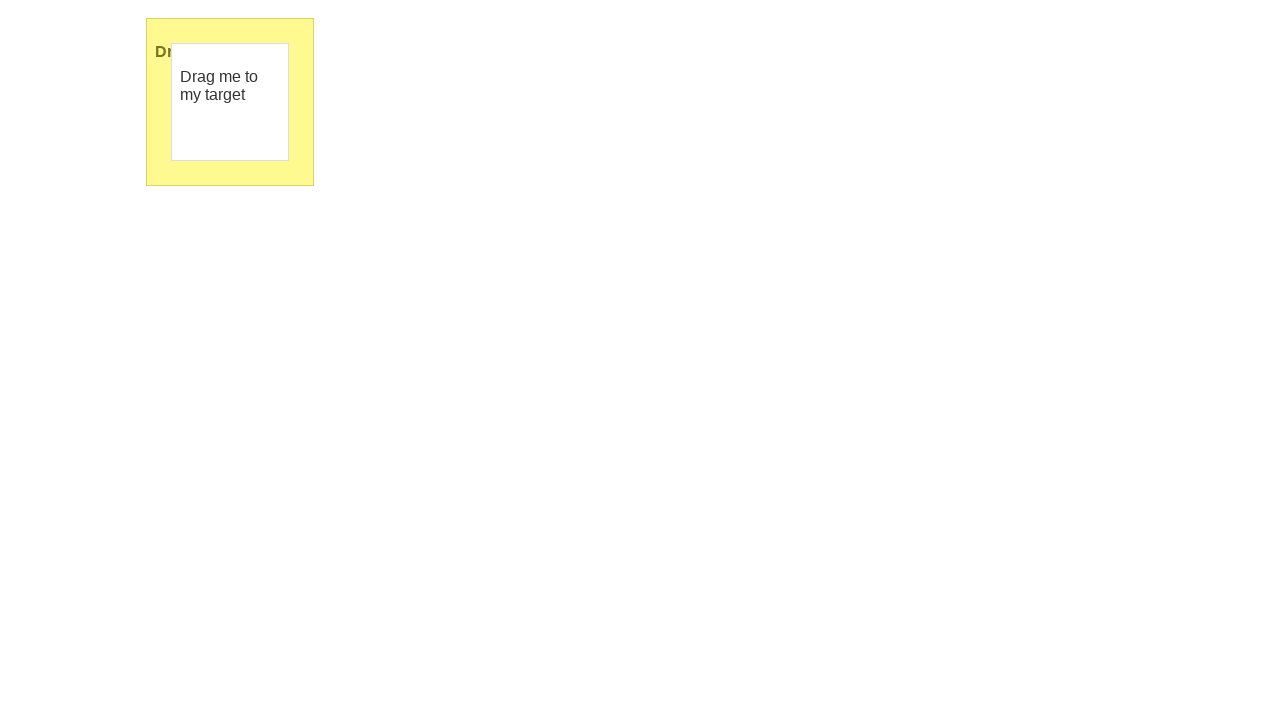

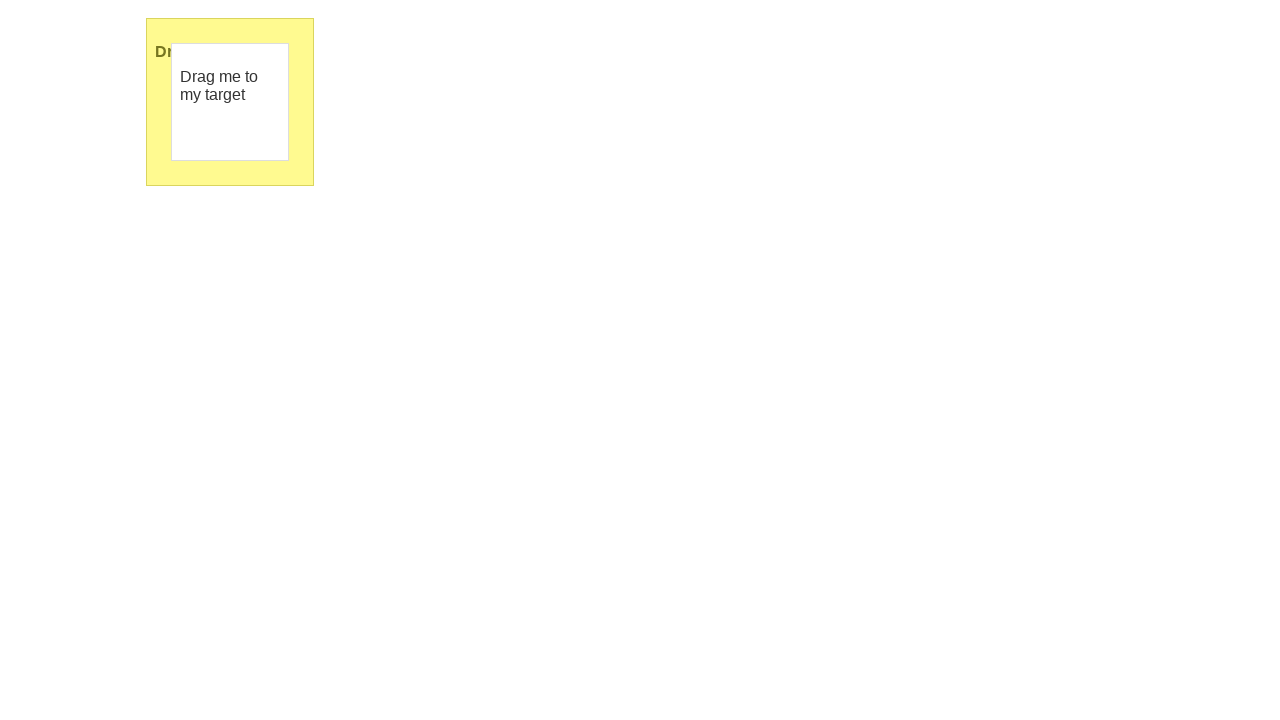